Tests JQuery UI custom dropdown by selecting different number options from the dropdown menu

Starting URL: http://jqueryui.com/resources/demos/selectmenu/default.html

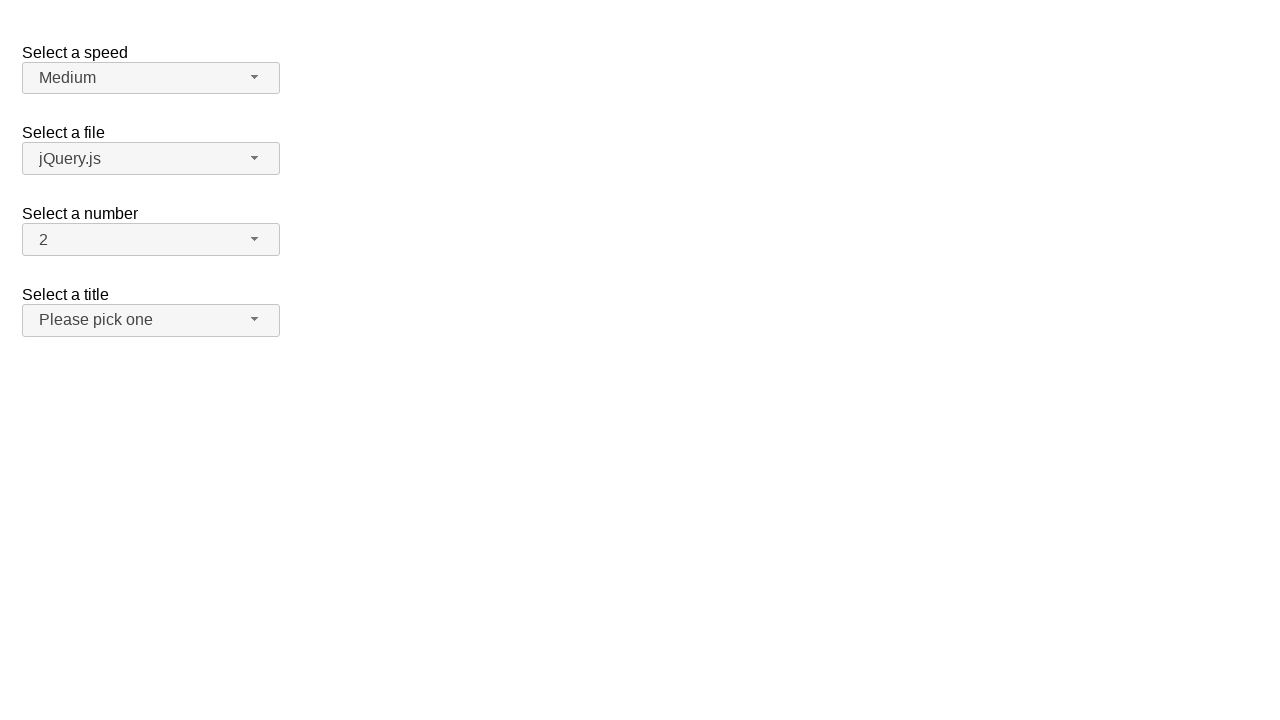

Clicked number dropdown button to open menu at (151, 240) on xpath=//span[@id='number-button']
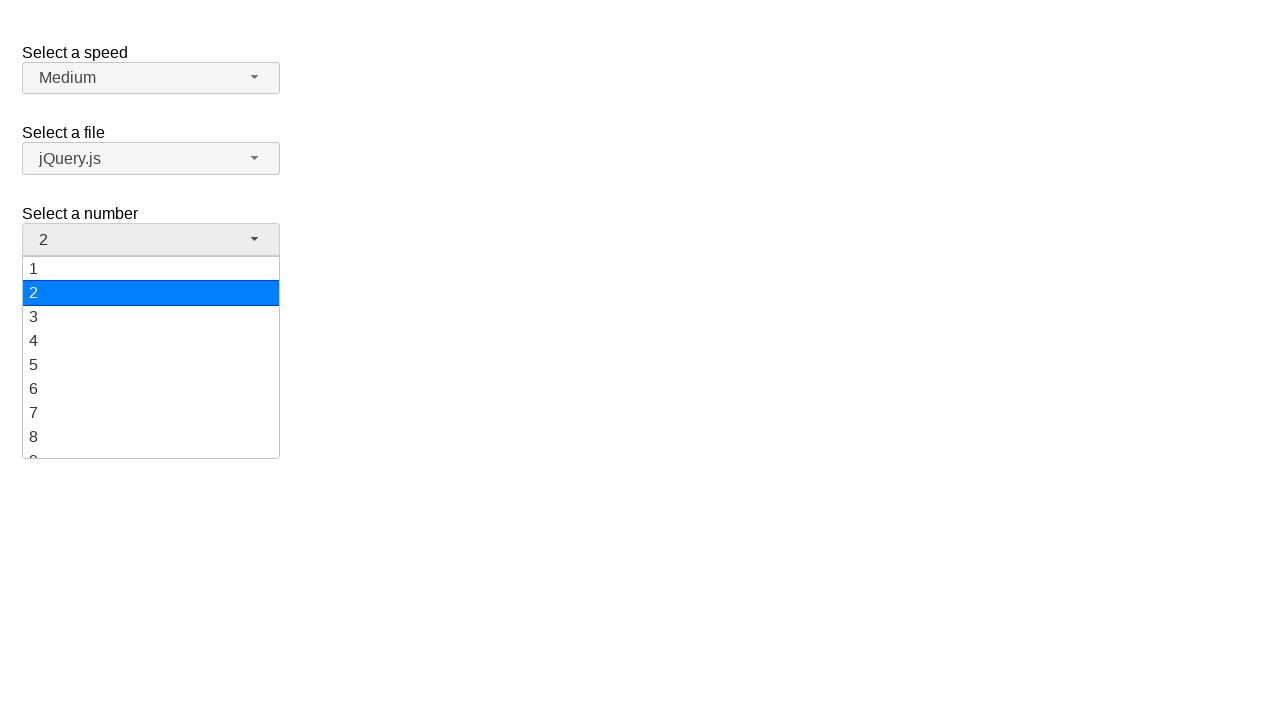

Number dropdown menu loaded
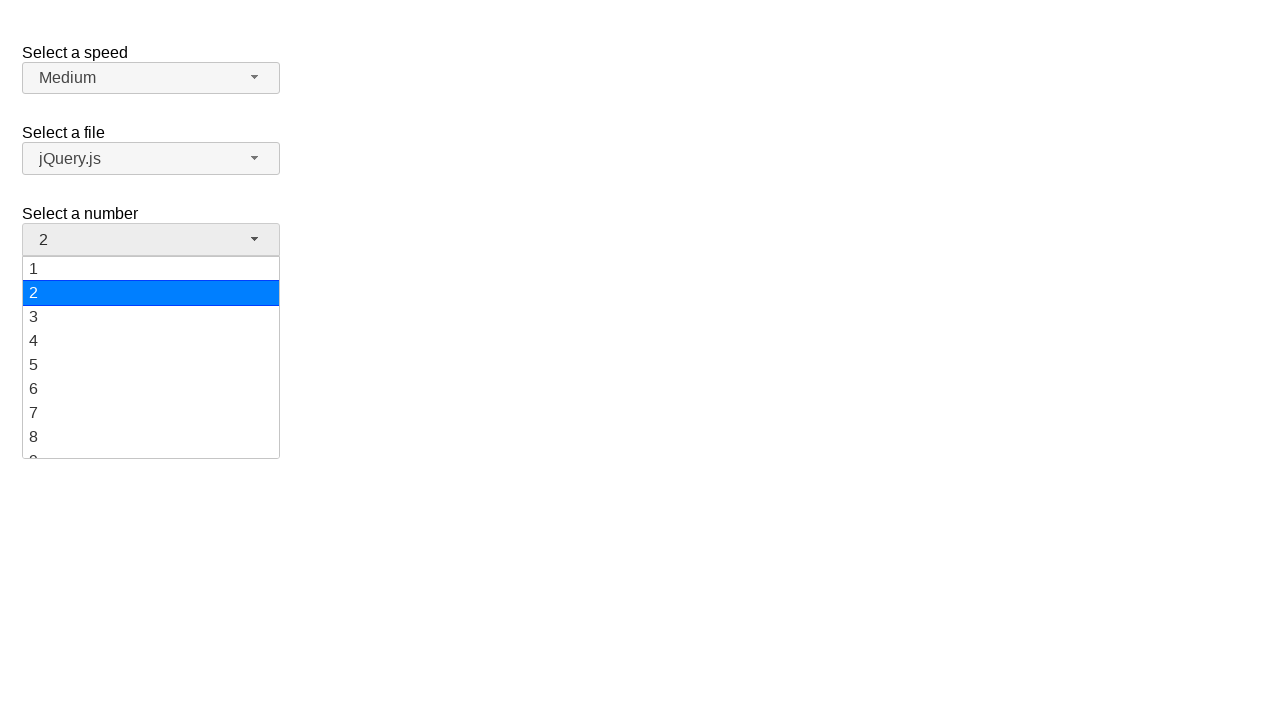

Selected option '5' from number dropdown at (151, 365) on xpath=//ul[@id='number-menu']//div[text()='5']
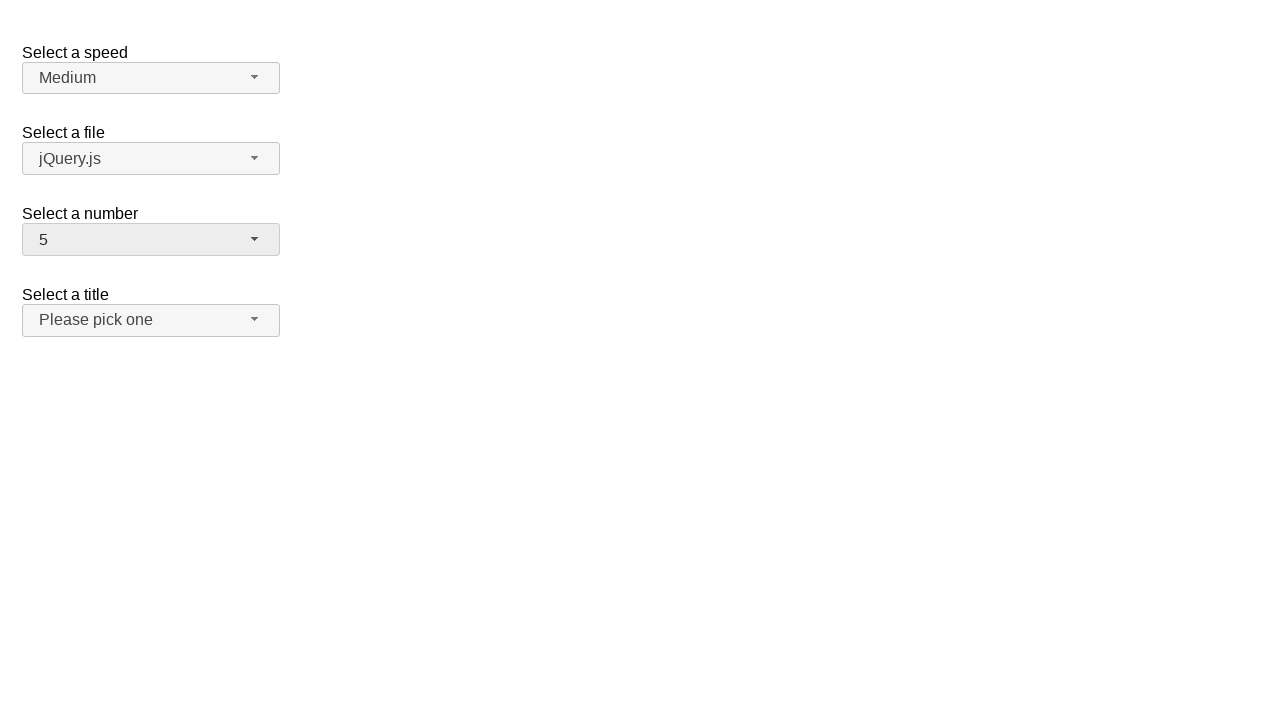

Clicked number dropdown button to open menu at (151, 240) on xpath=//span[@id='number-button']
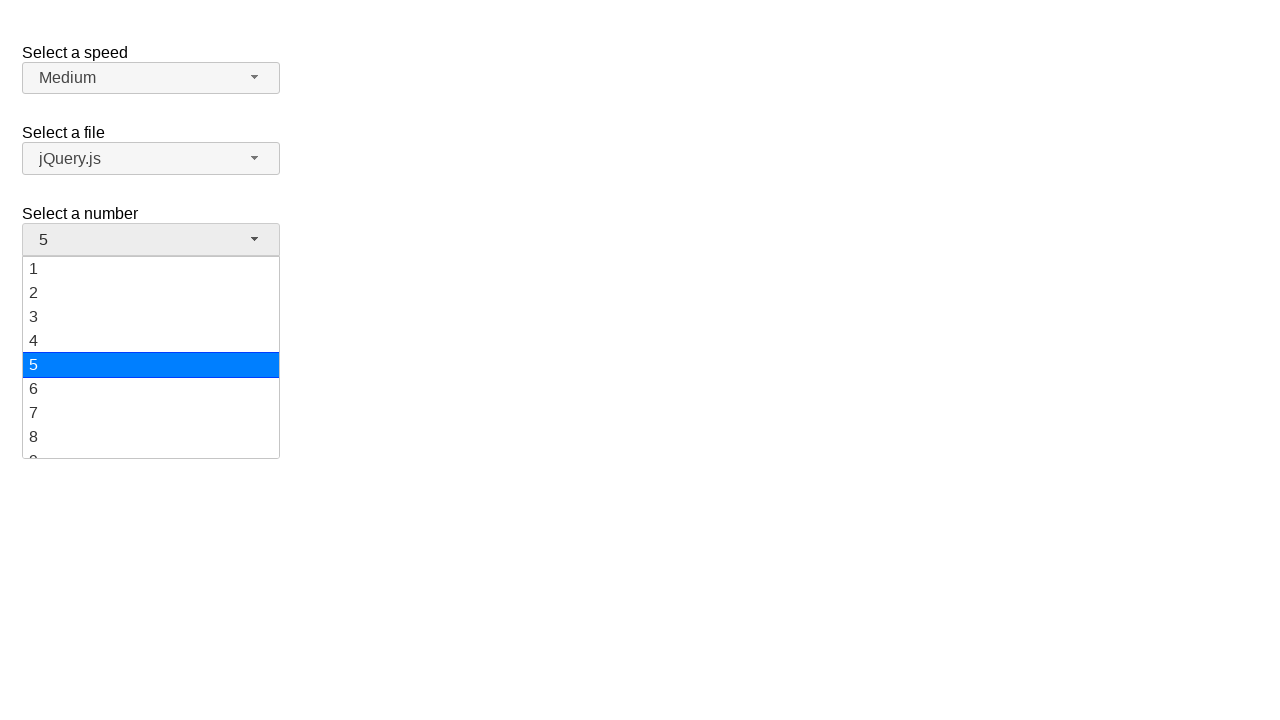

Number dropdown menu loaded
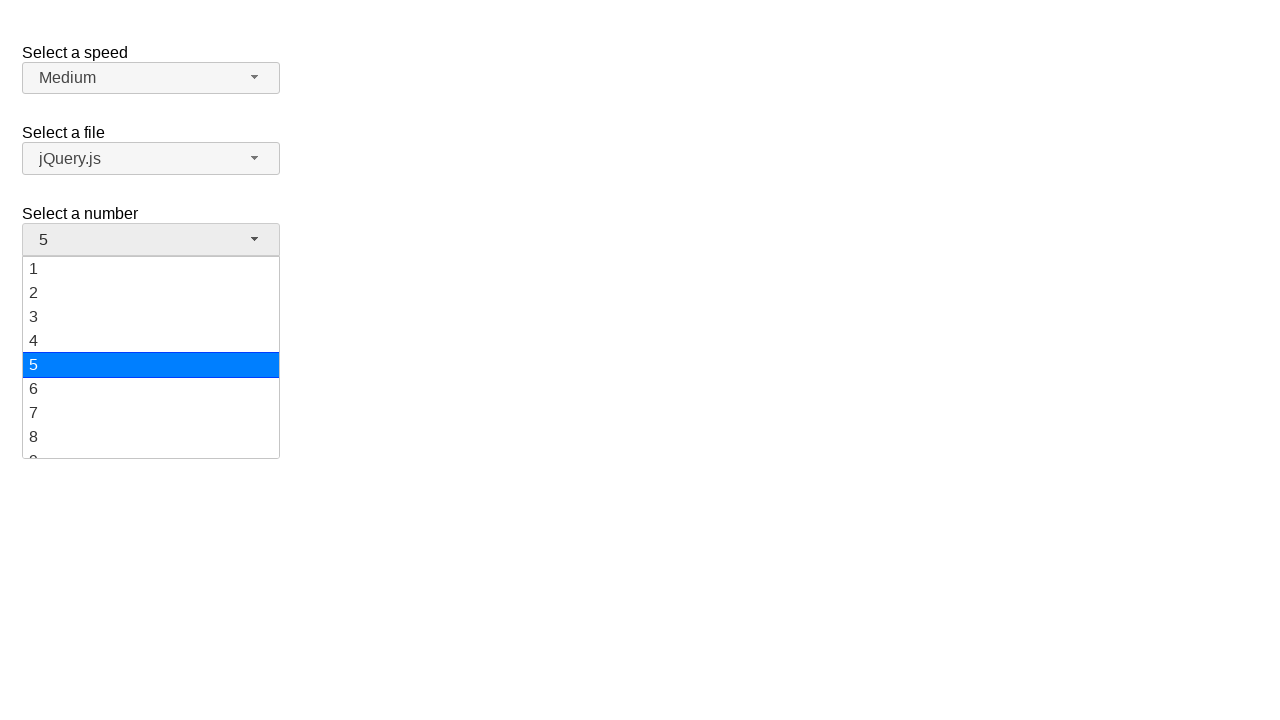

Selected option '10' from number dropdown at (151, 357) on xpath=//ul[@id='number-menu']//div[text()='10']
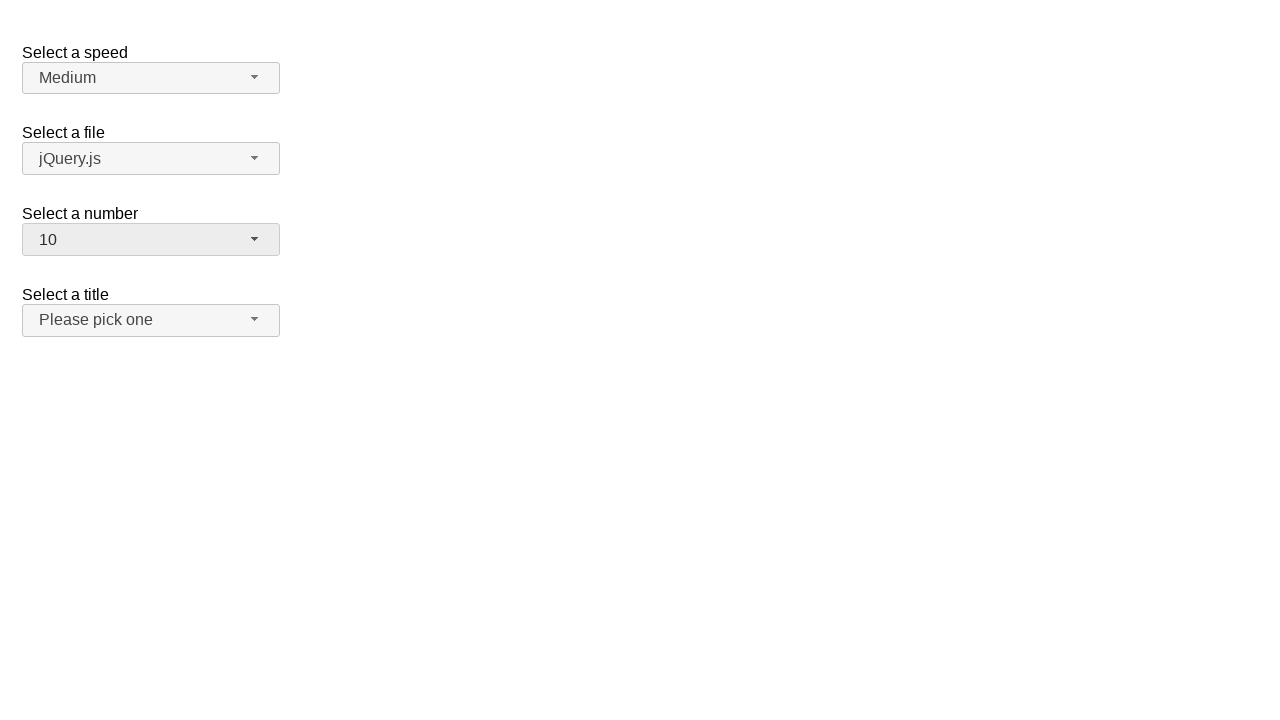

Clicked number dropdown button to open menu at (151, 240) on xpath=//span[@id='number-button']
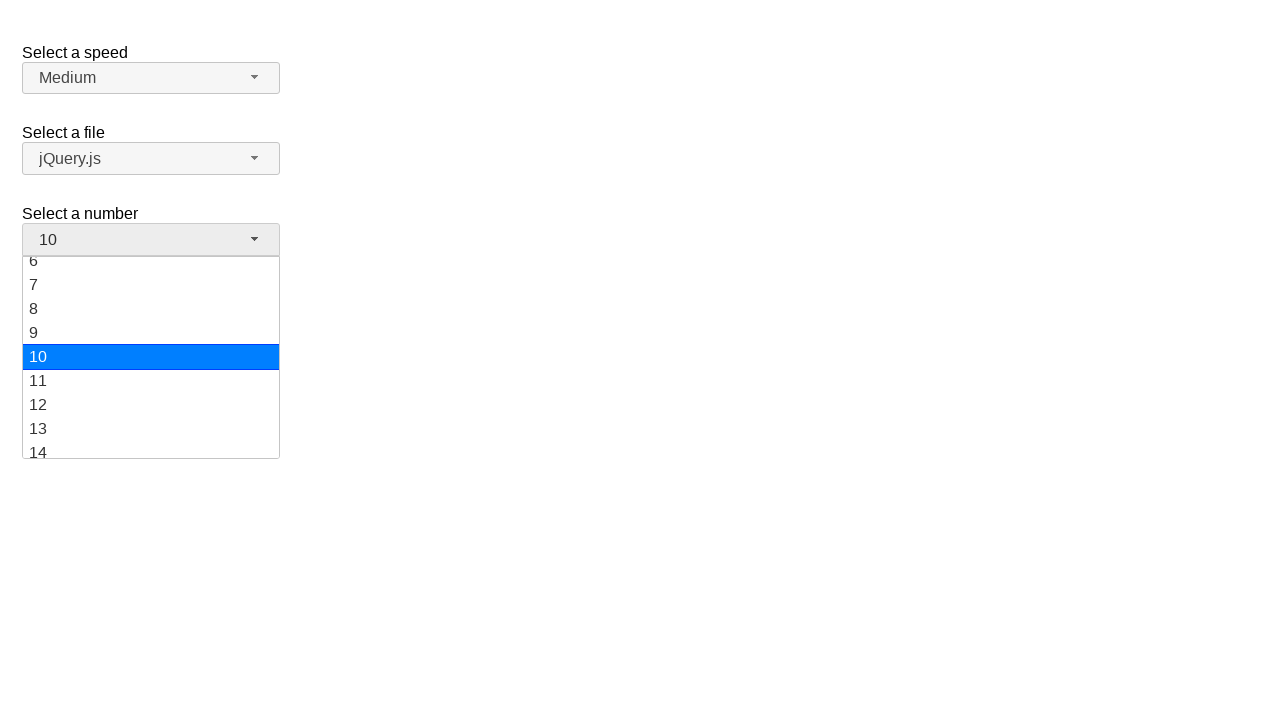

Number dropdown menu loaded
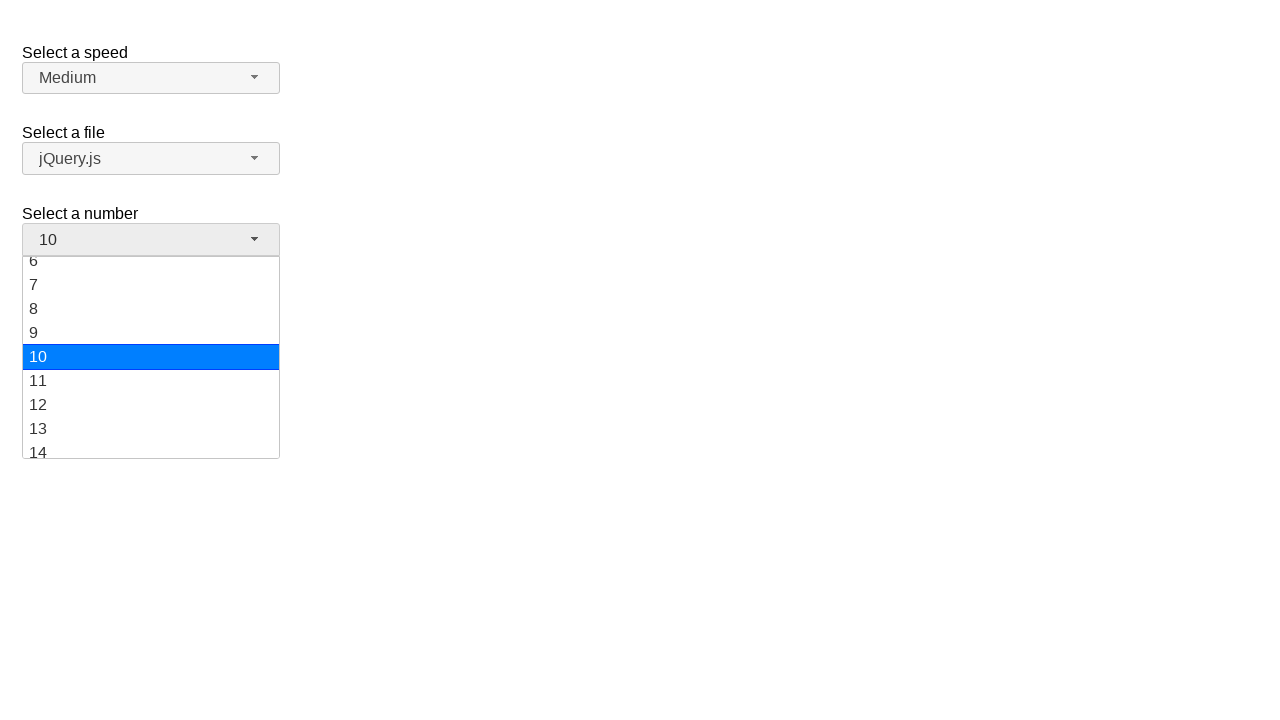

Selected option '3' from number dropdown at (151, 317) on xpath=//ul[@id='number-menu']//div[text()='3']
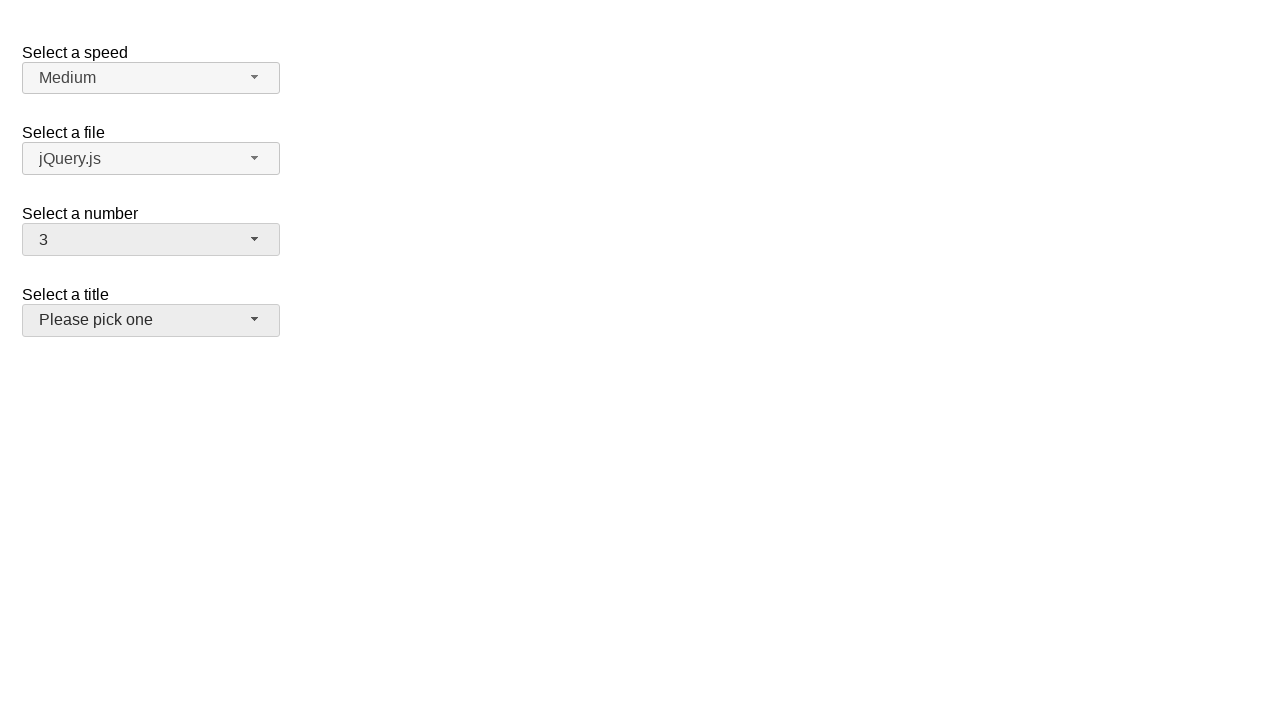

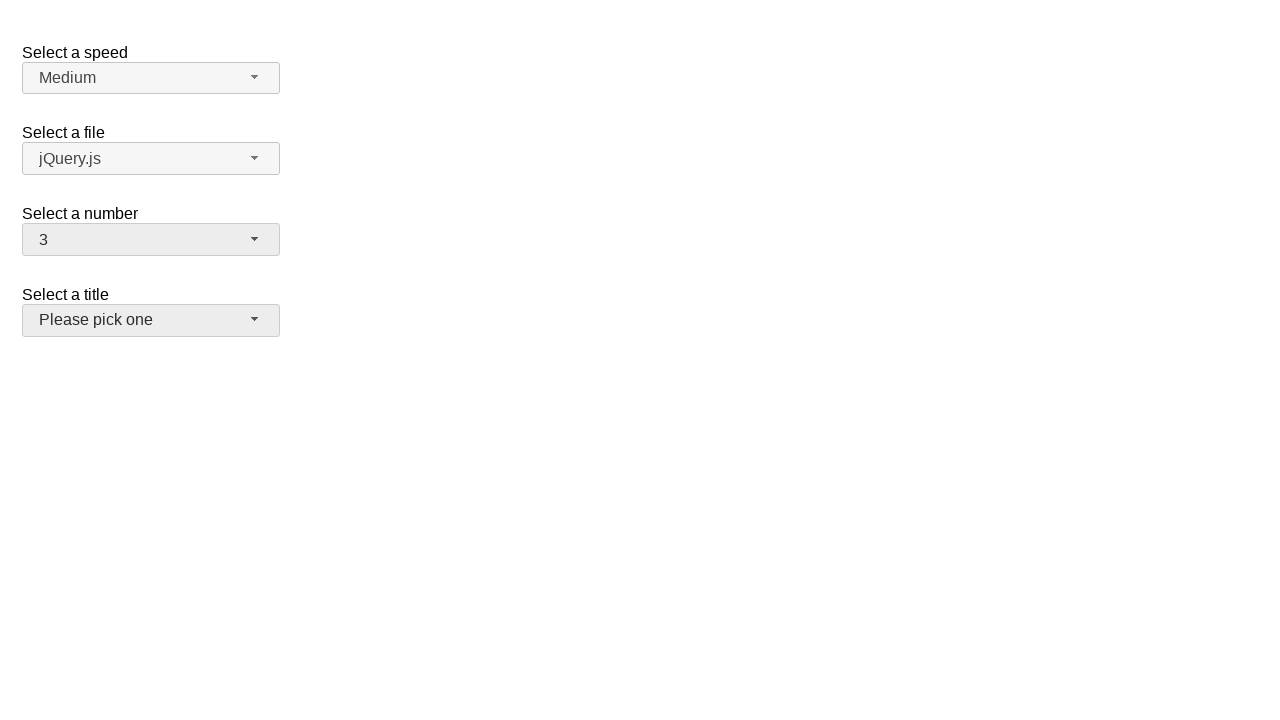